Tests the Catalog page by clicking the Catalog link and verifying the second cat image source

Starting URL: https://cs1632.appspot.com/

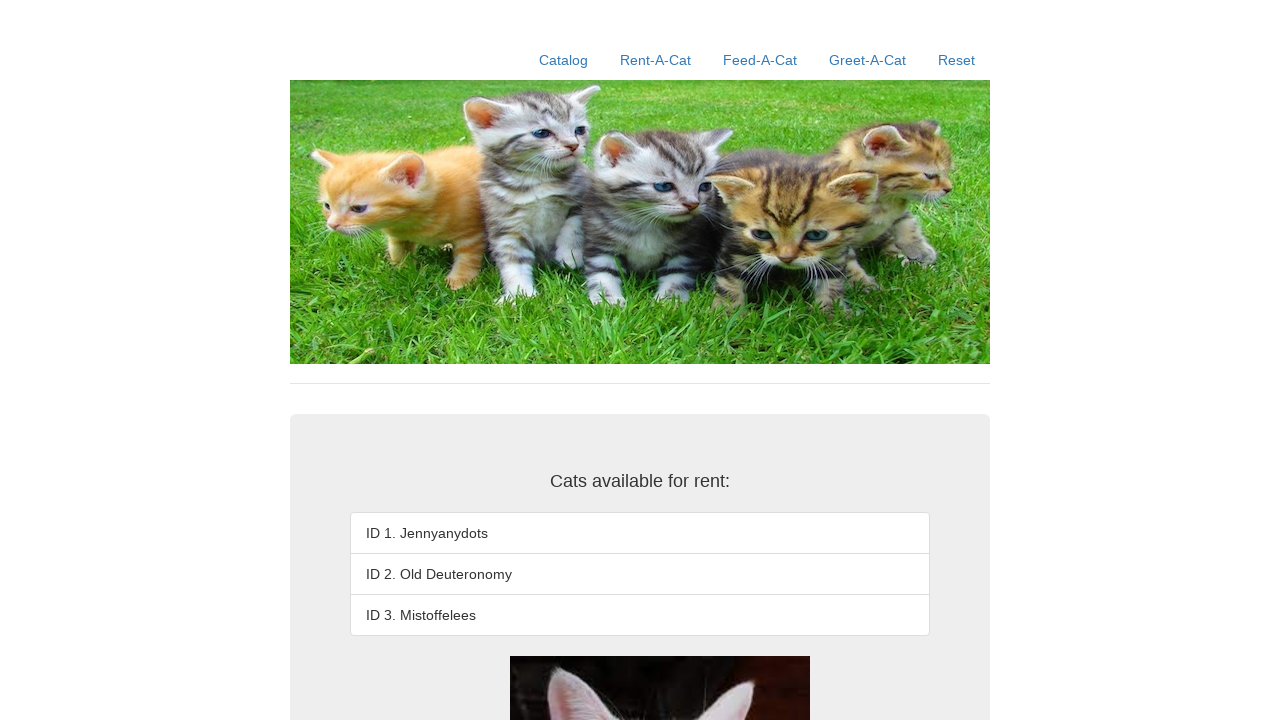

Set cookies to initial state (1=false, 2=false, 3=false)
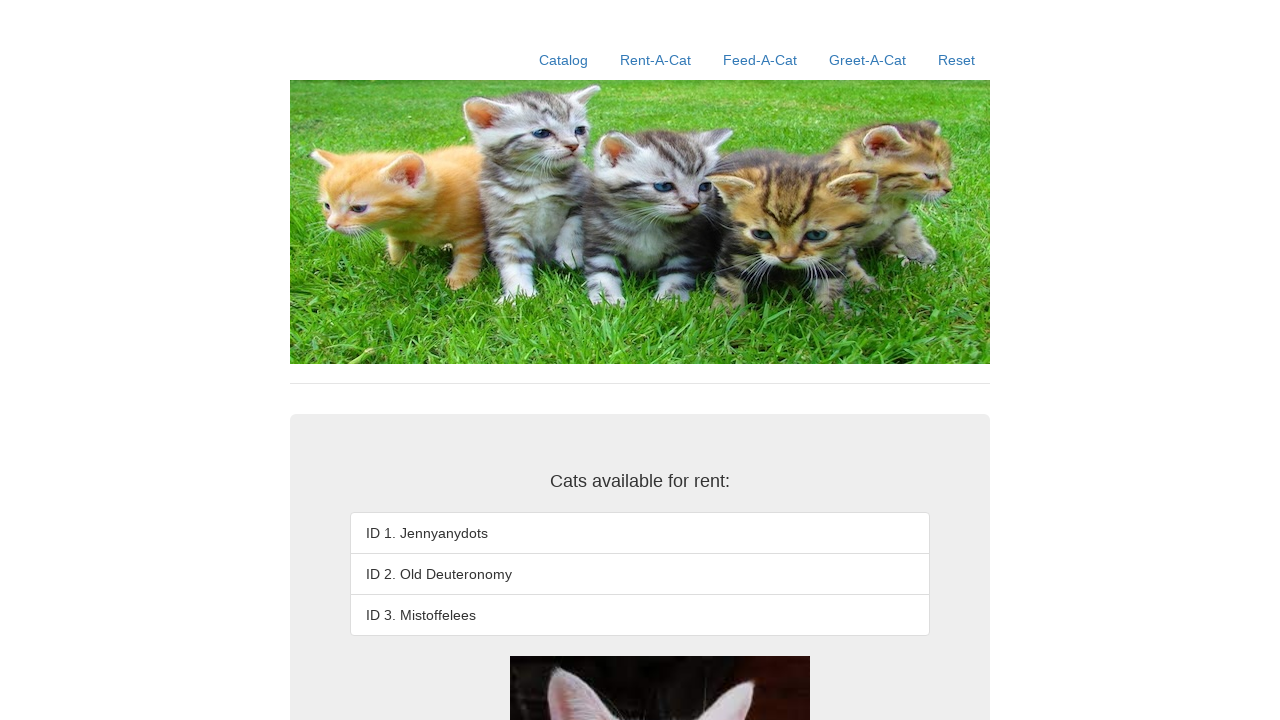

Clicked Catalog link at (564, 60) on a:text('Catalog')
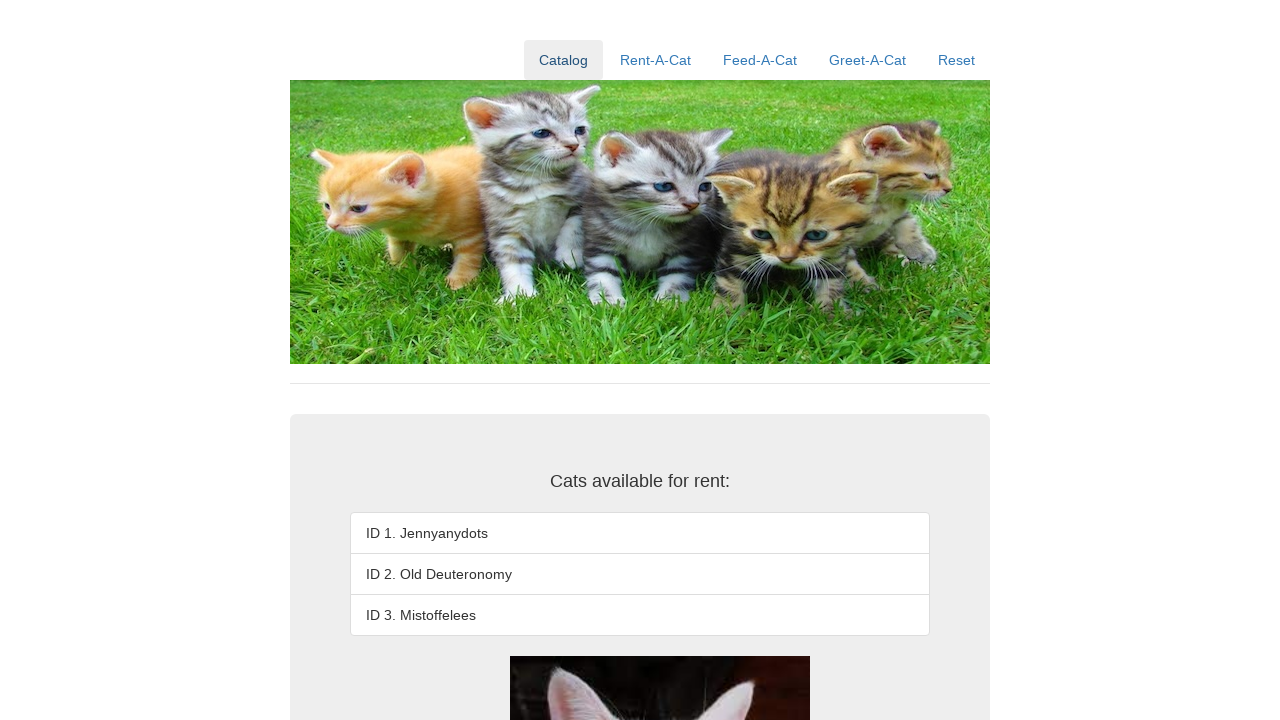

Retrieved second cat image source attribute
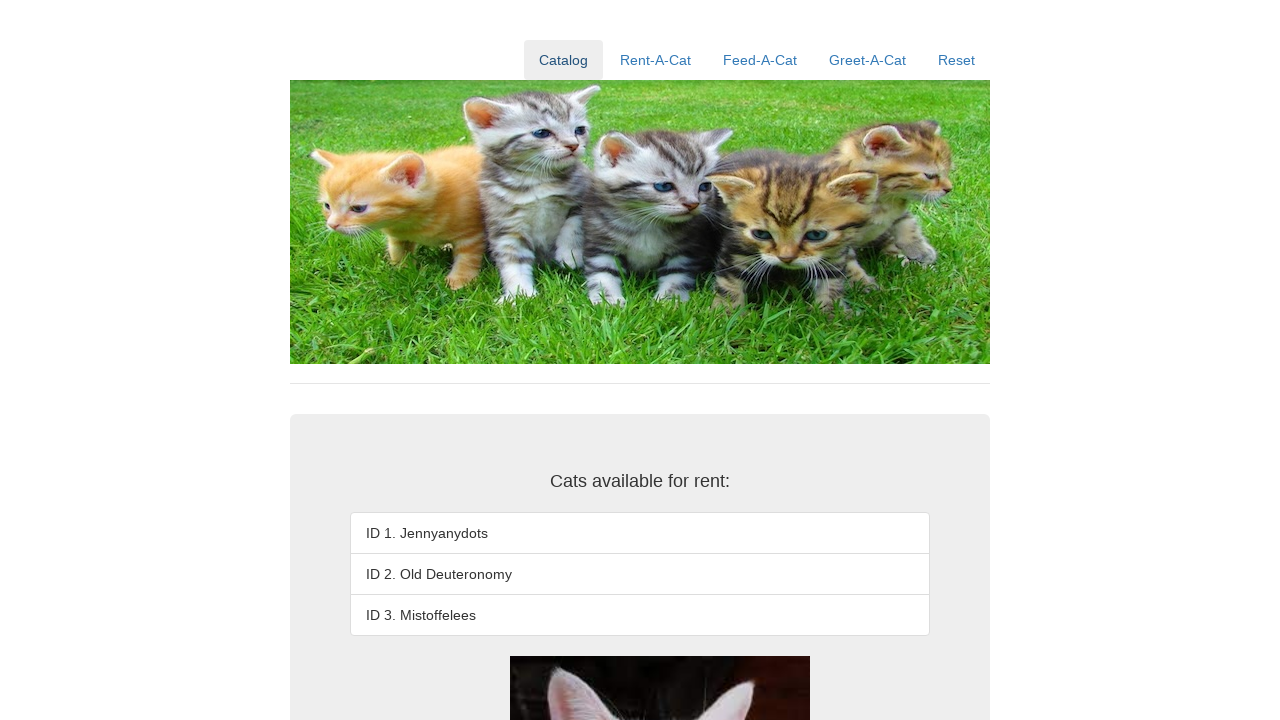

Verified second cat image source is correct: /images/cat2.jpg
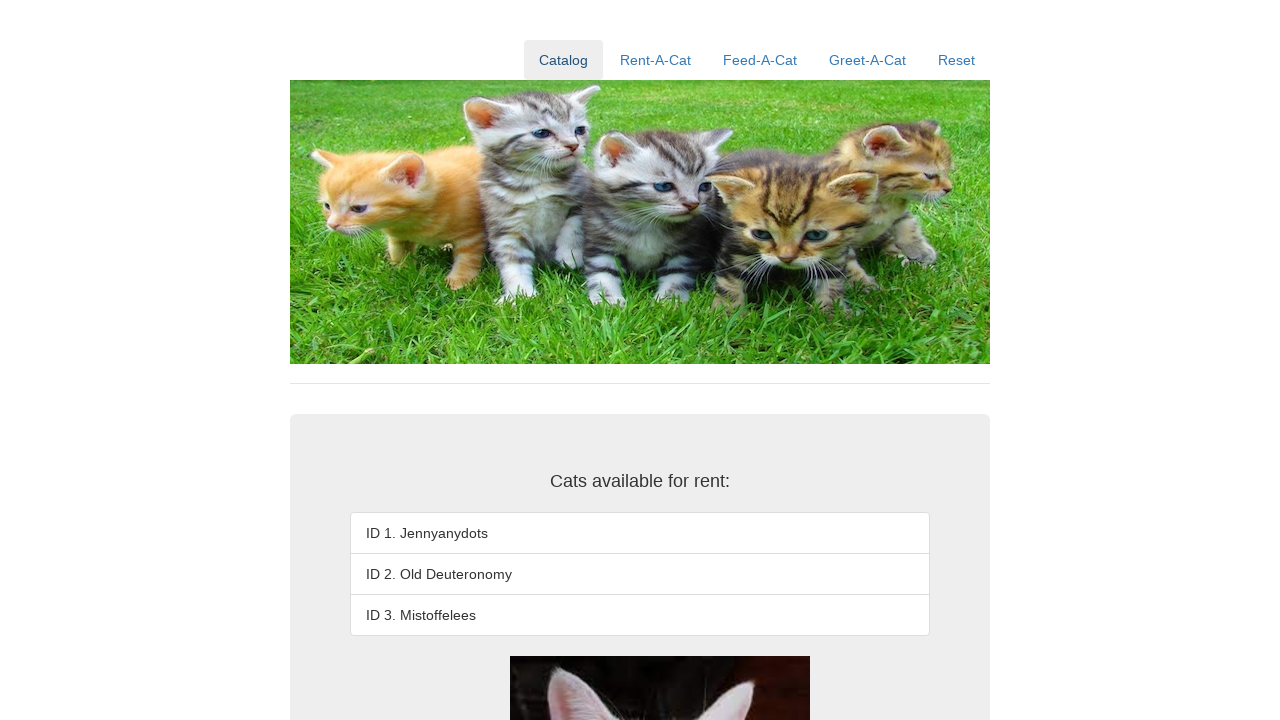

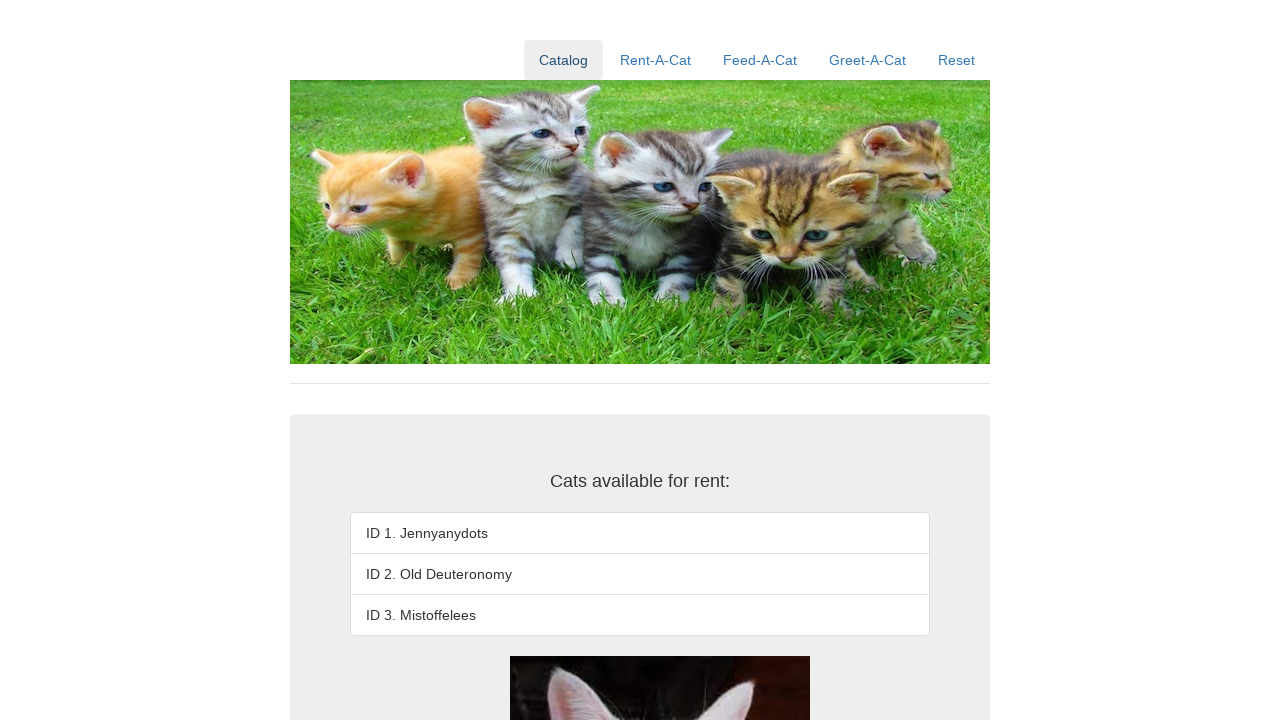